Tests scrolling to a specific element on a fake pricing page and verifies that an h4 element with expected text is visible

Starting URL: https://ultimateqa.com/automation/fake-pricing-page

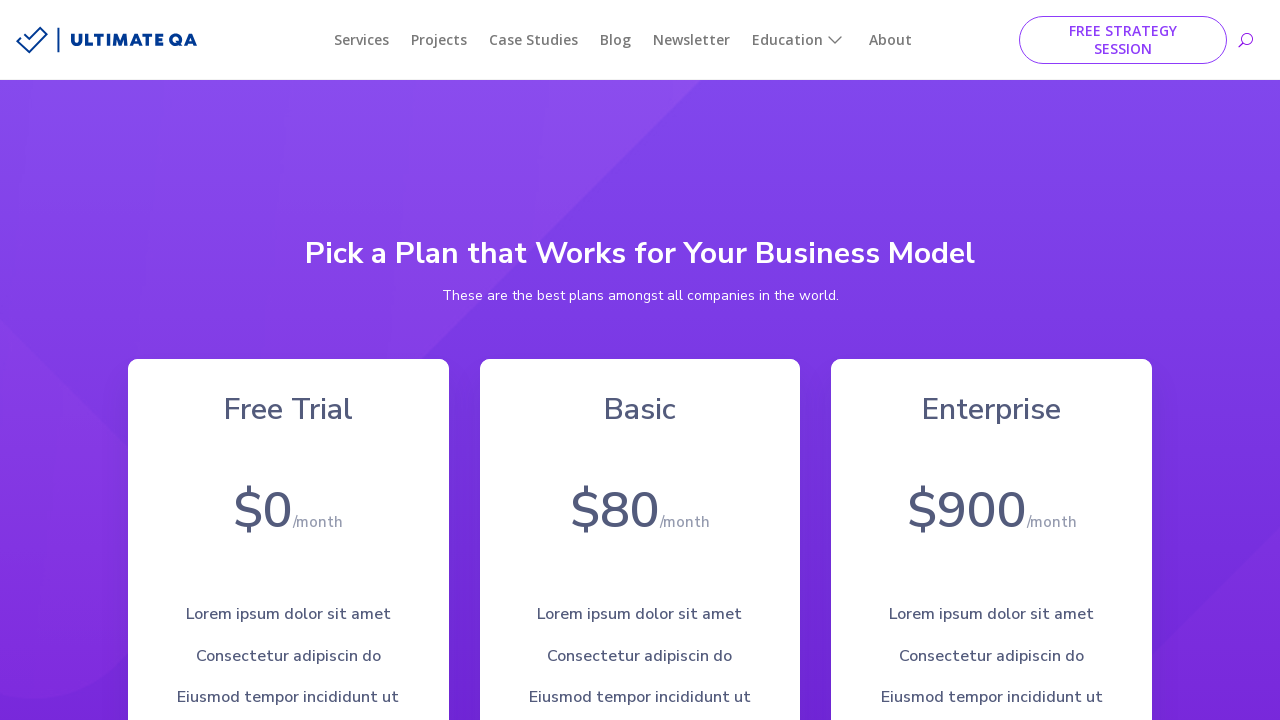

Navigated to fake pricing page
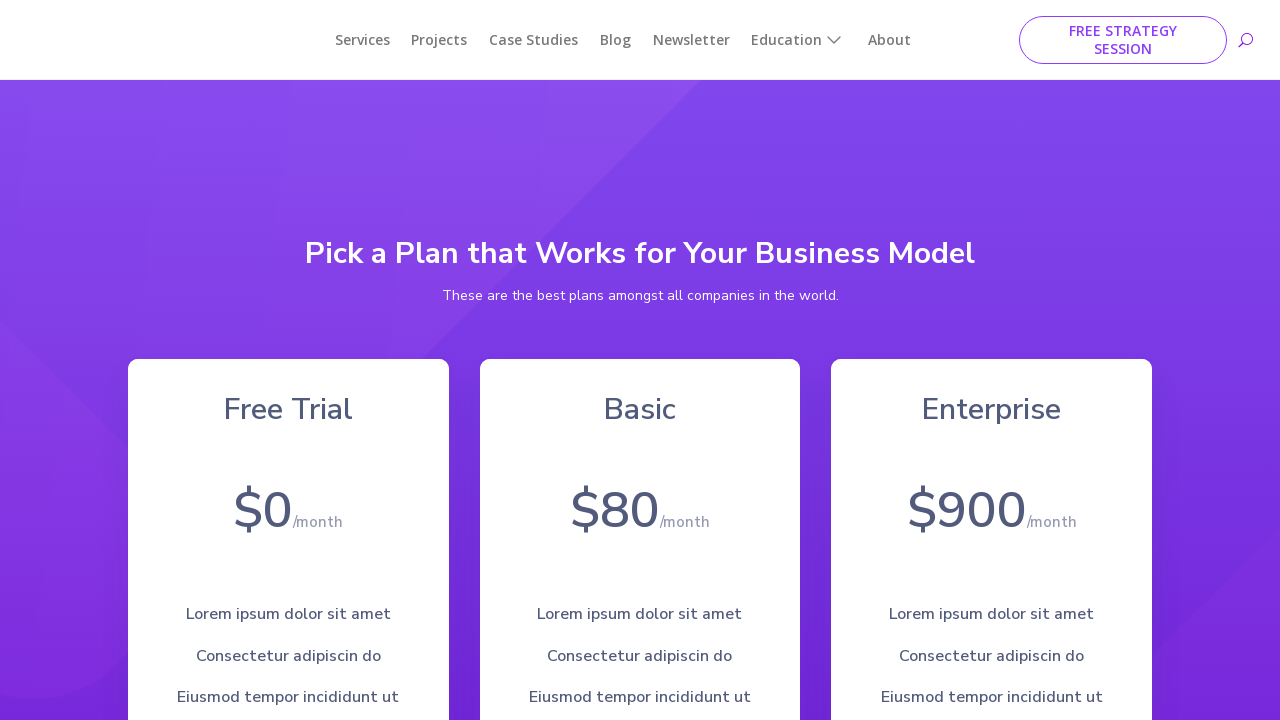

Located h4 element in blurb section
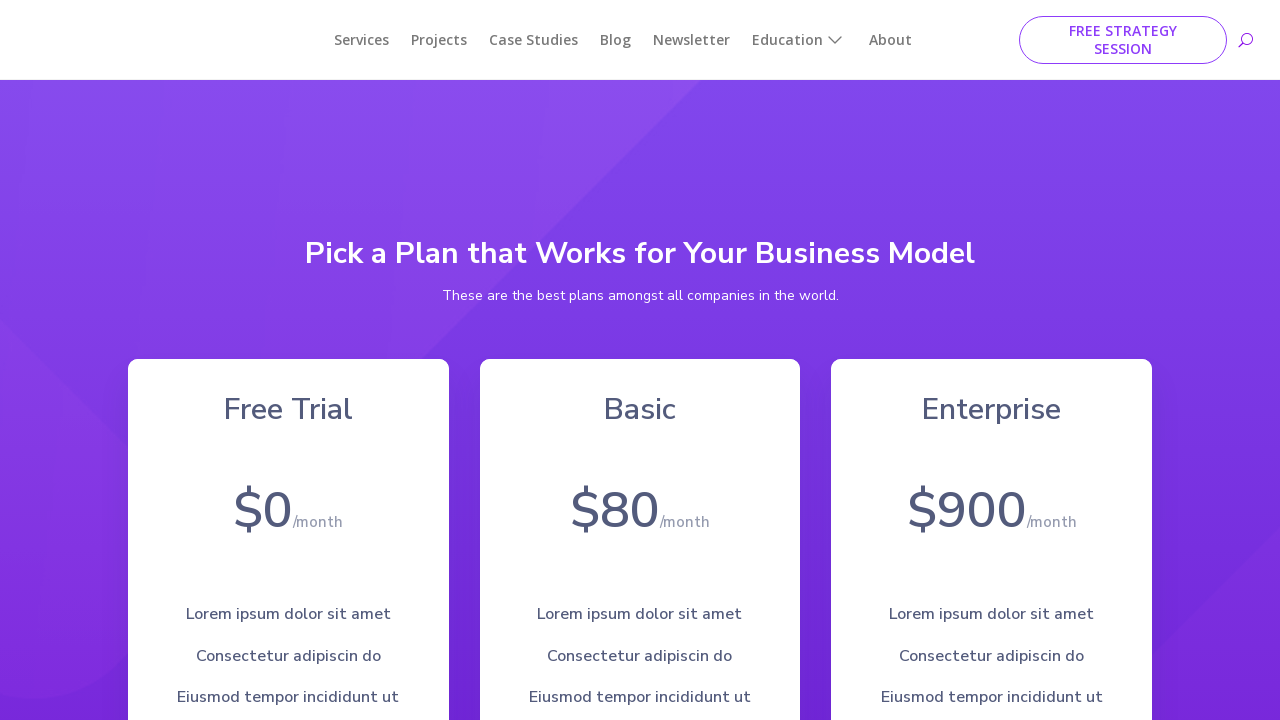

Scrolled h4 element into view
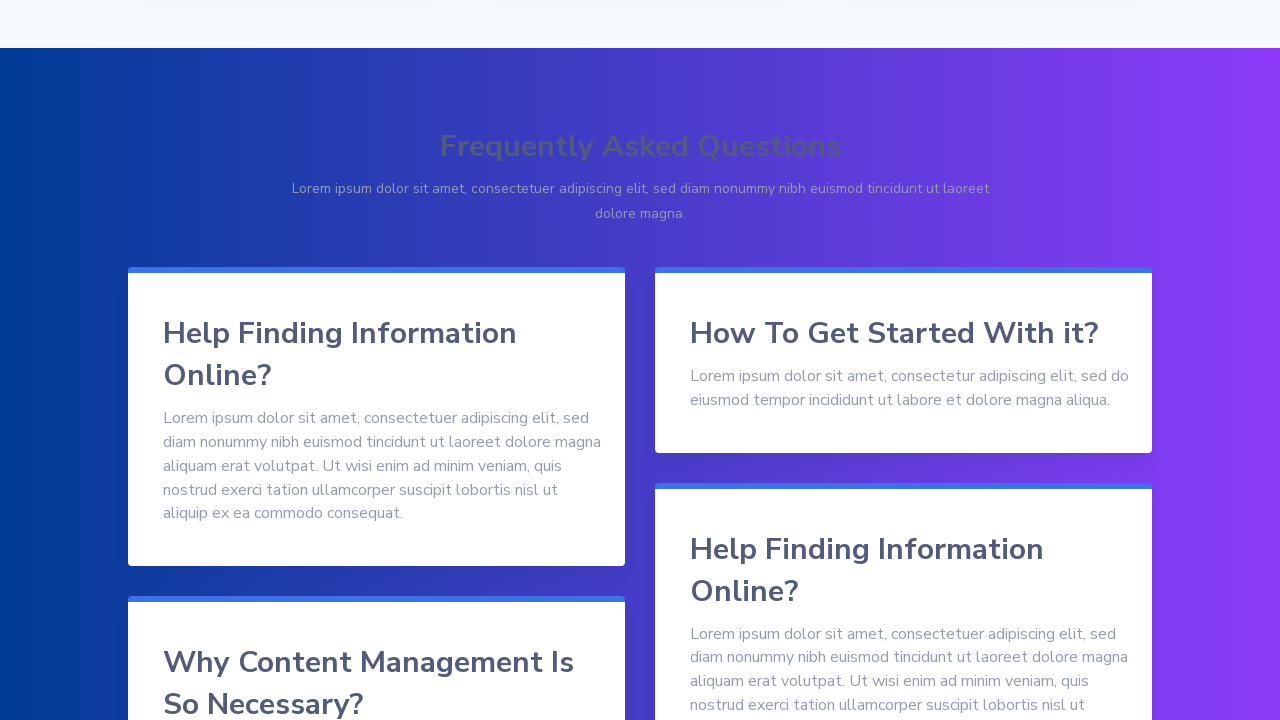

Waited for h4 element to be visible
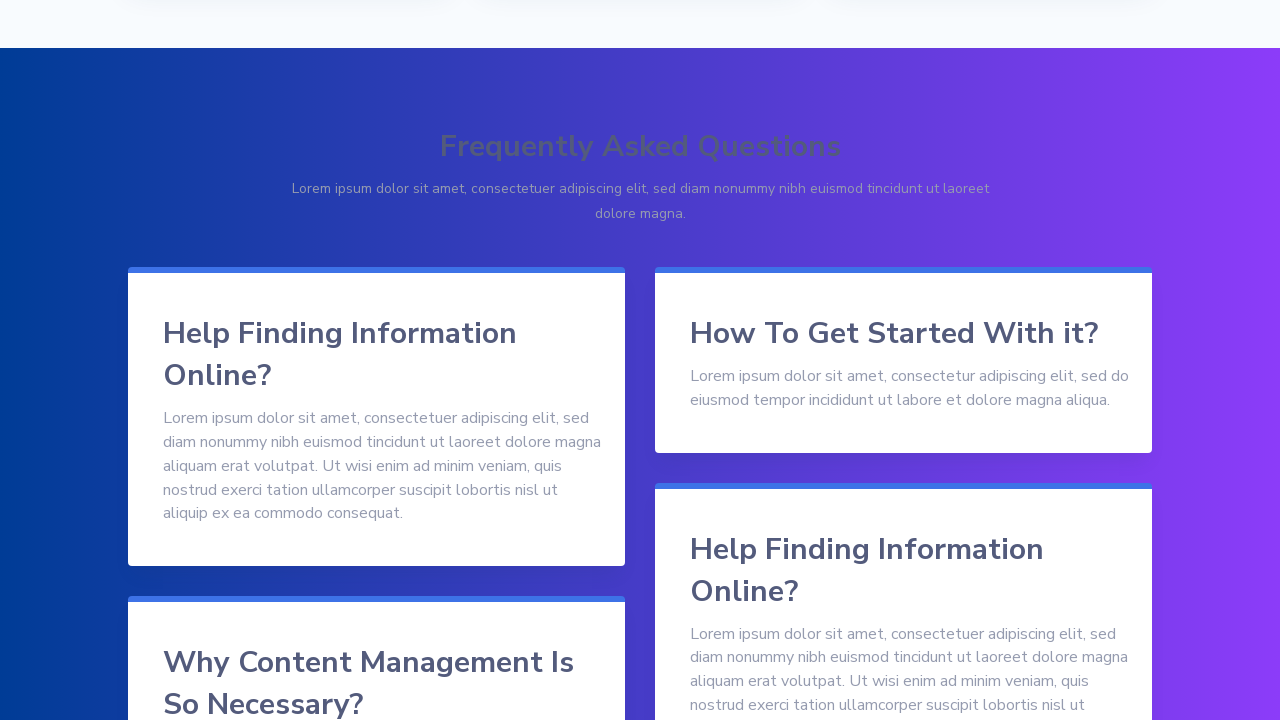

Verified h4 element is visible
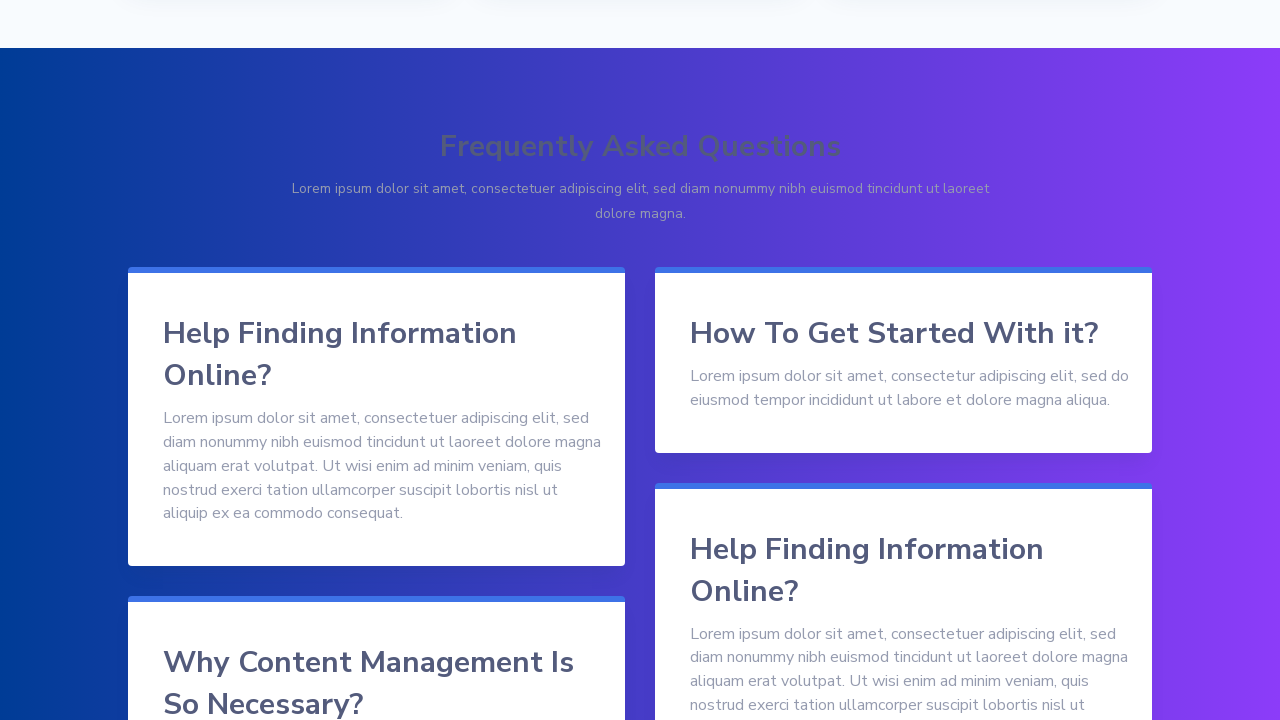

Verified h4 element contains expected text 'Help Finding Information Online?'
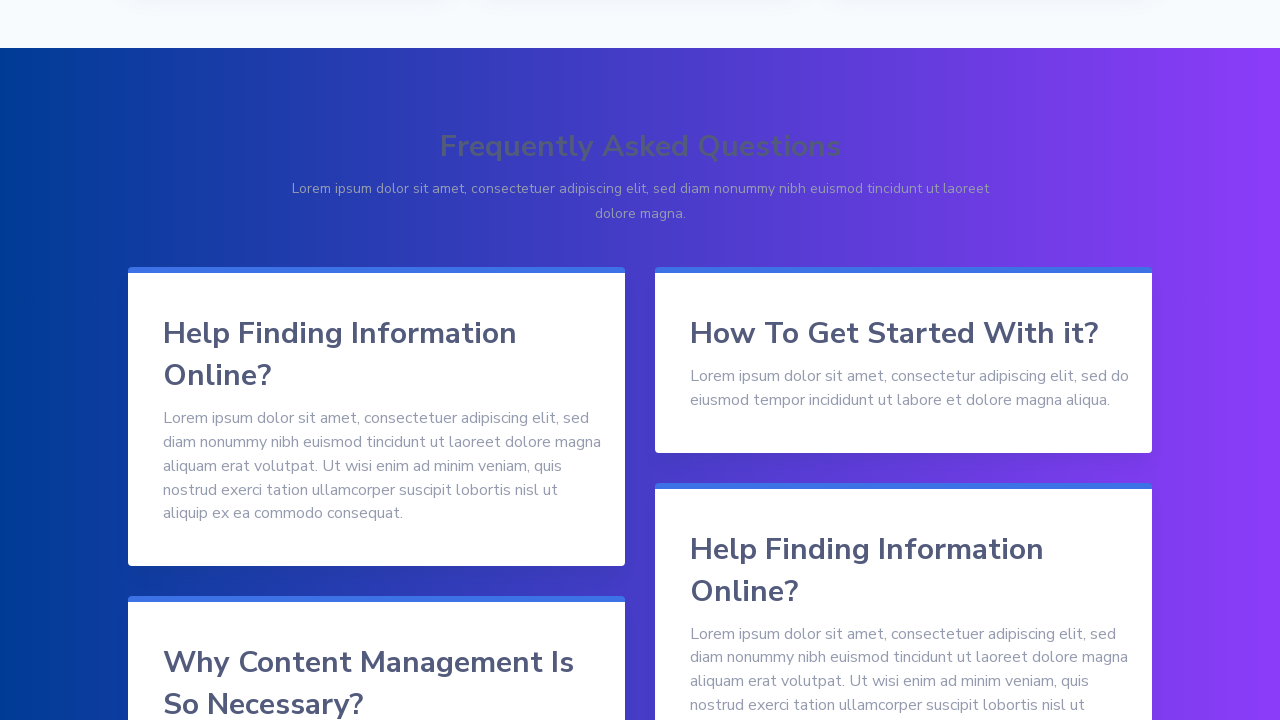

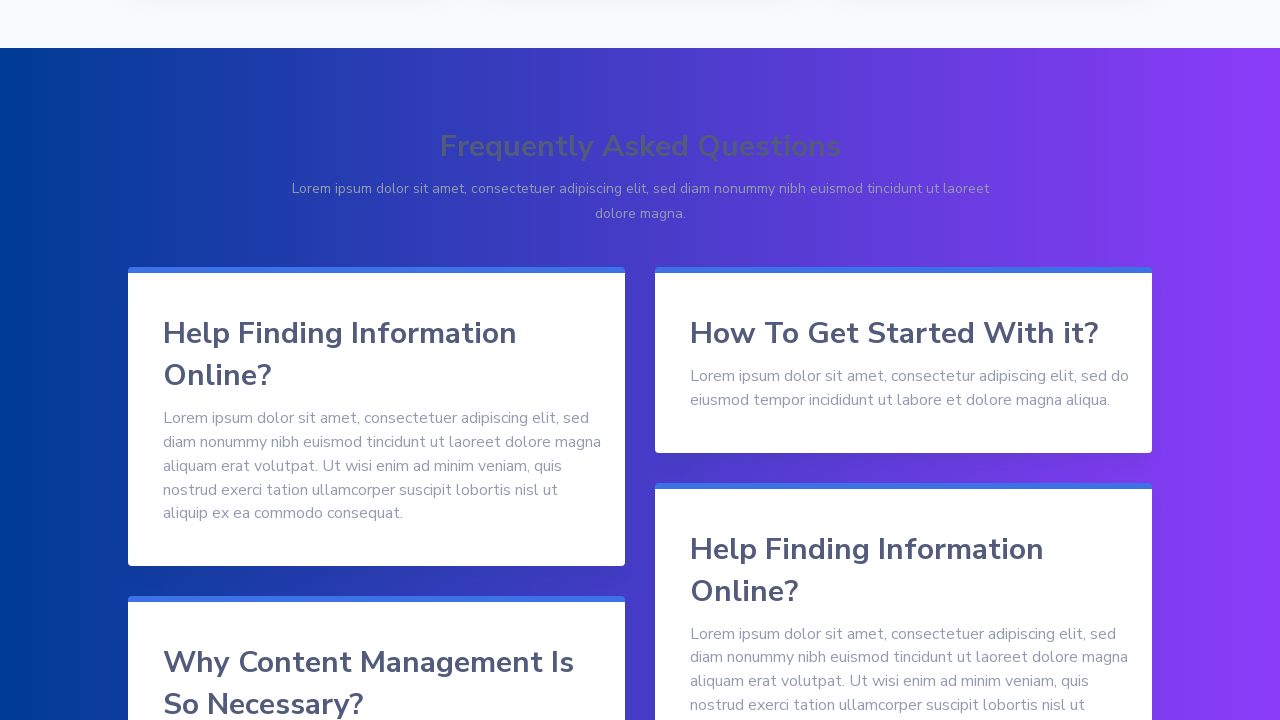